Tests dynamic element properties by waiting for a button to become clickable and another element to become visible, then clicking both

Starting URL: https://demoqa.com/dynamic-properties

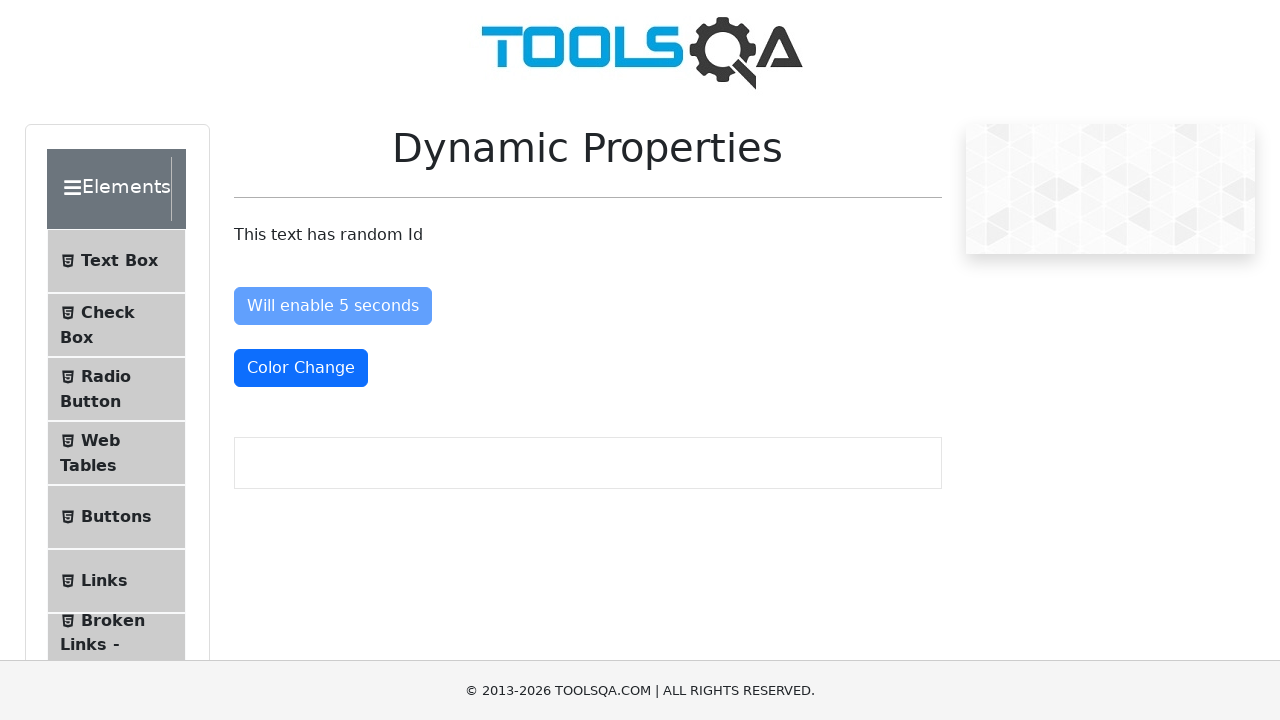

Waited for button #enableAfter to become enabled (not disabled)
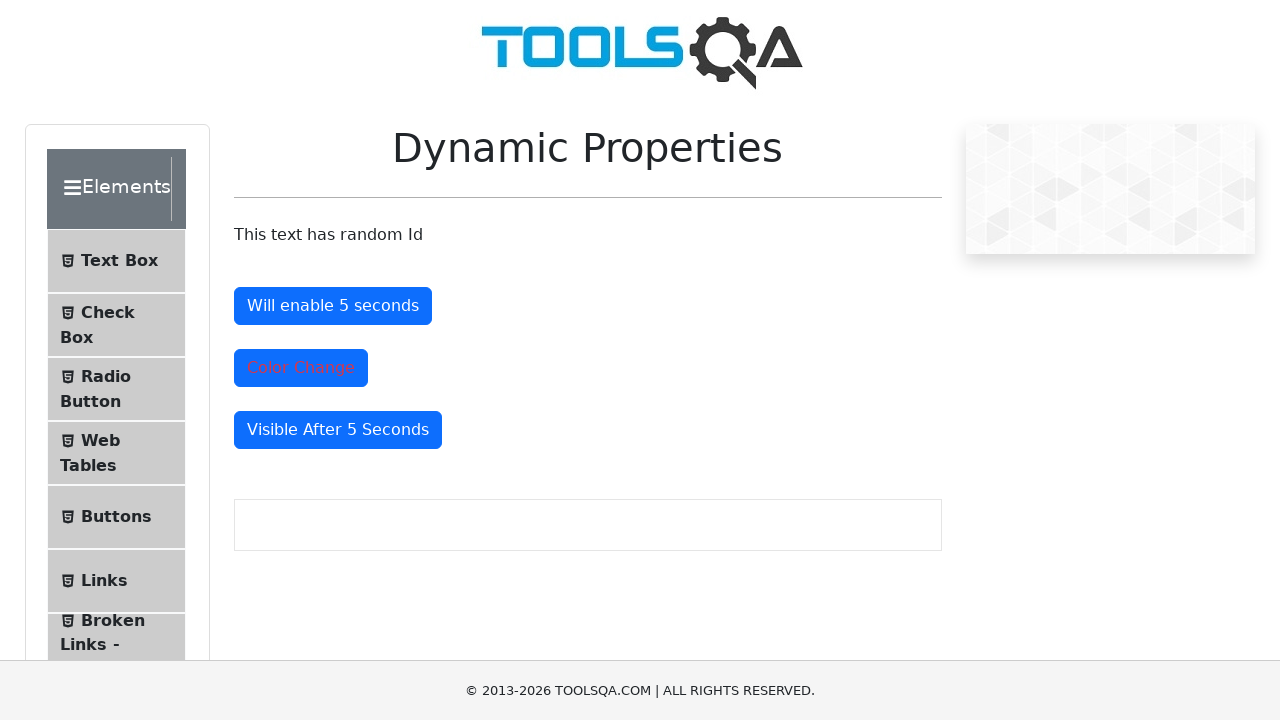

Clicked the now-enabled button #enableAfter at (333, 306) on #enableAfter
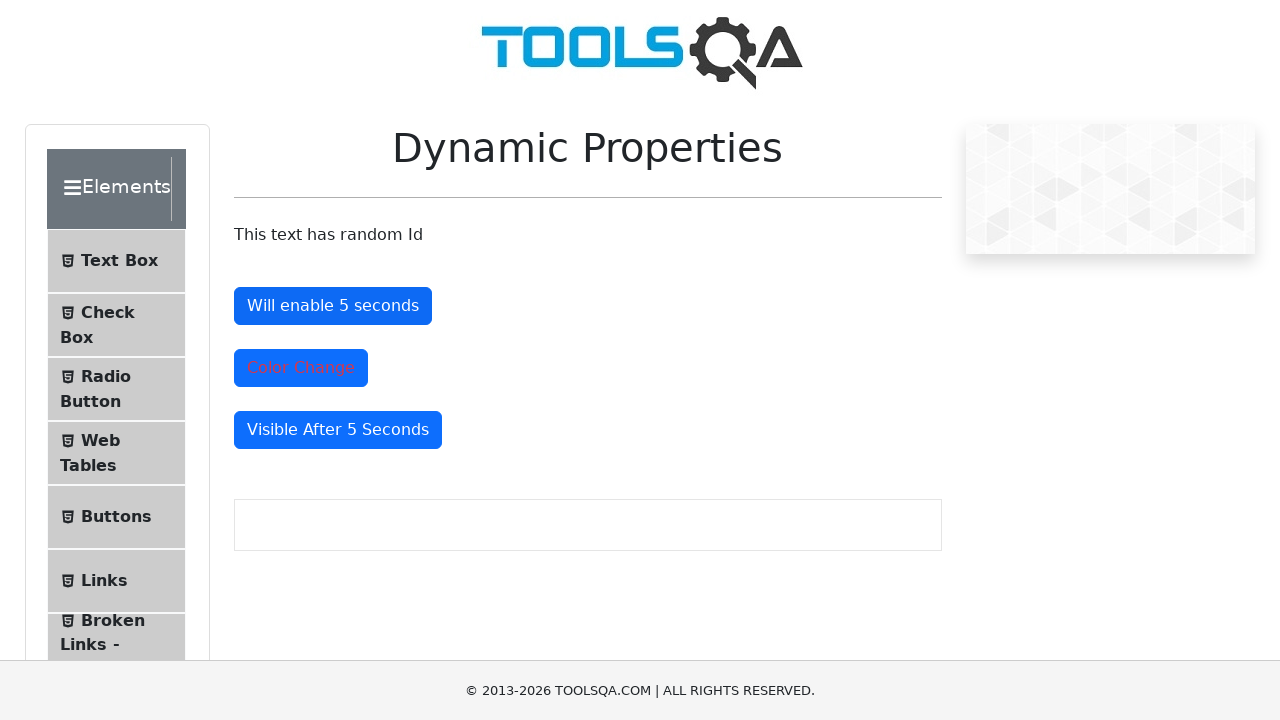

Waited for element #visibleAfter to become visible
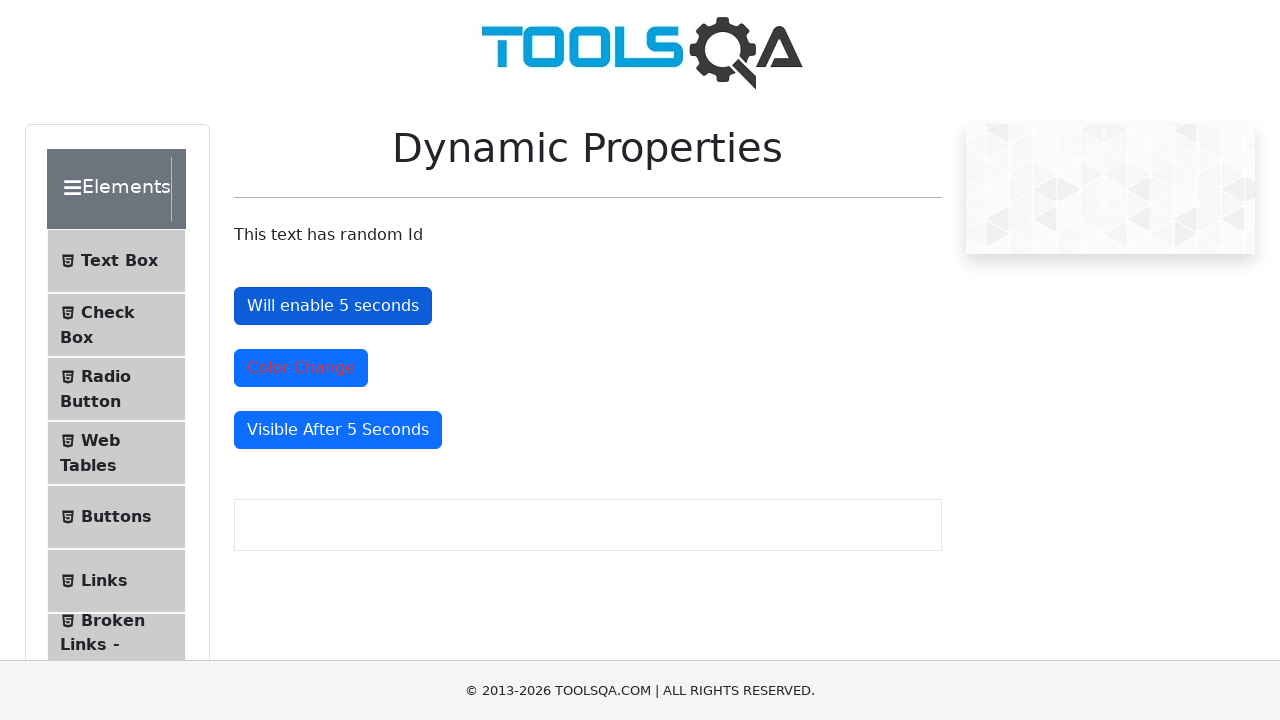

Clicked the now-visible element #visibleAfter at (338, 430) on #visibleAfter
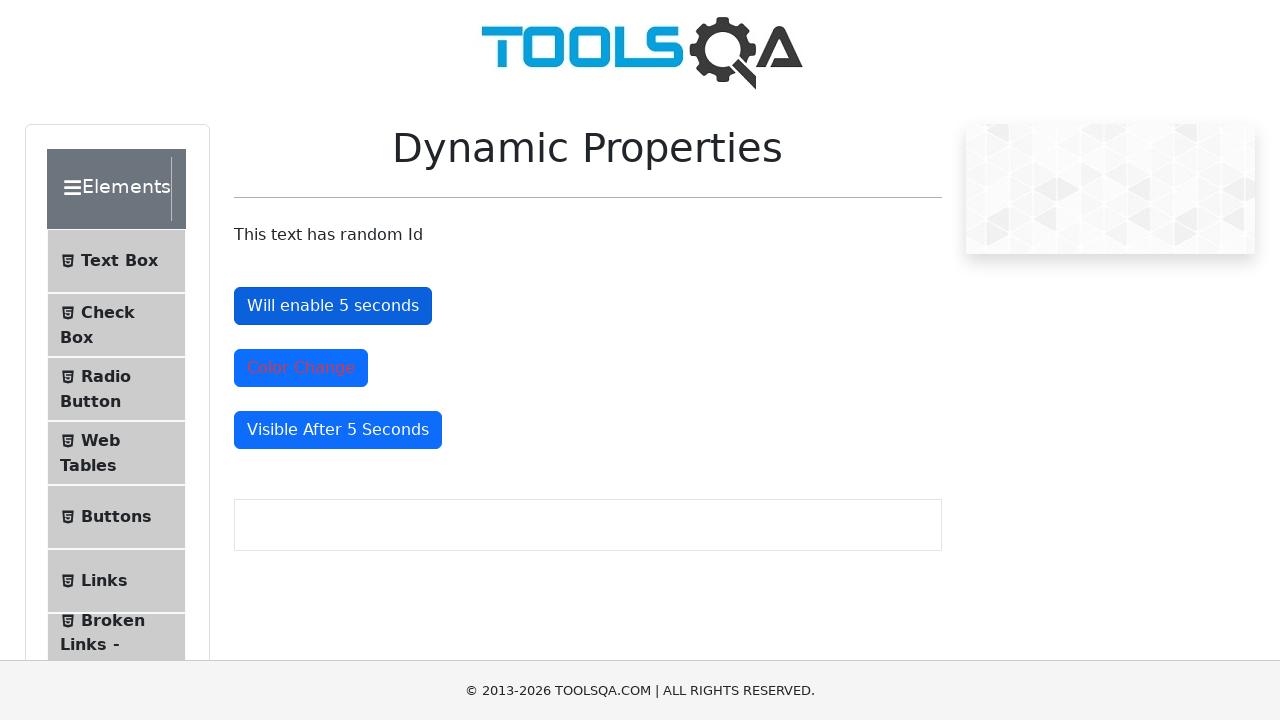

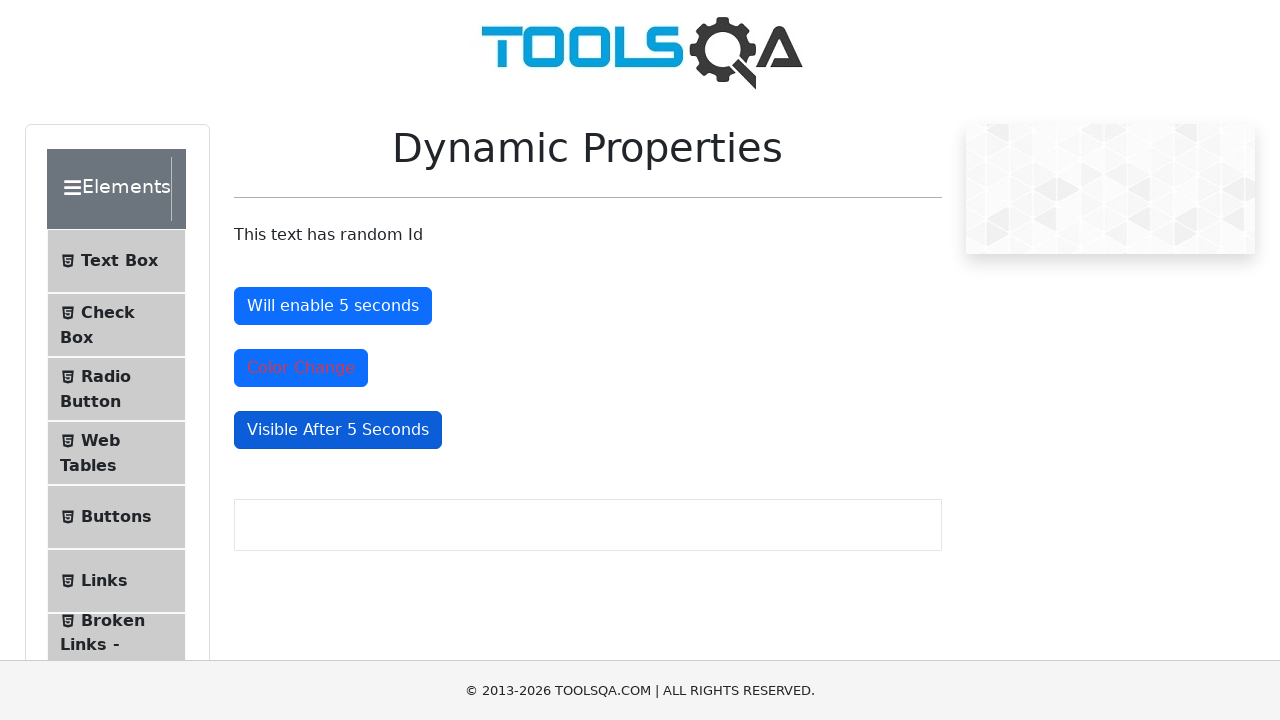